Tests adding a product to cart and verifies cart information is updated

Starting URL: https://rahulshettyacademy.com/seleniumPractise

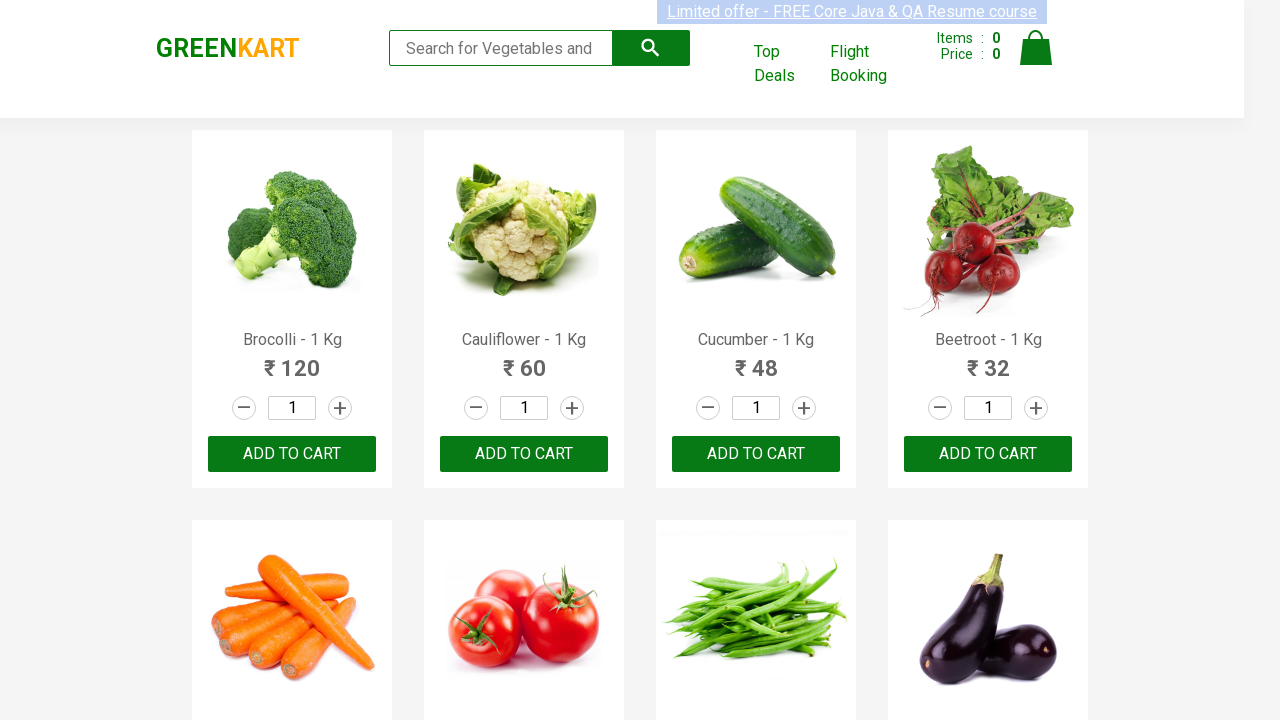

Navigated to Rahul Shetty Academy Selenium Practice website
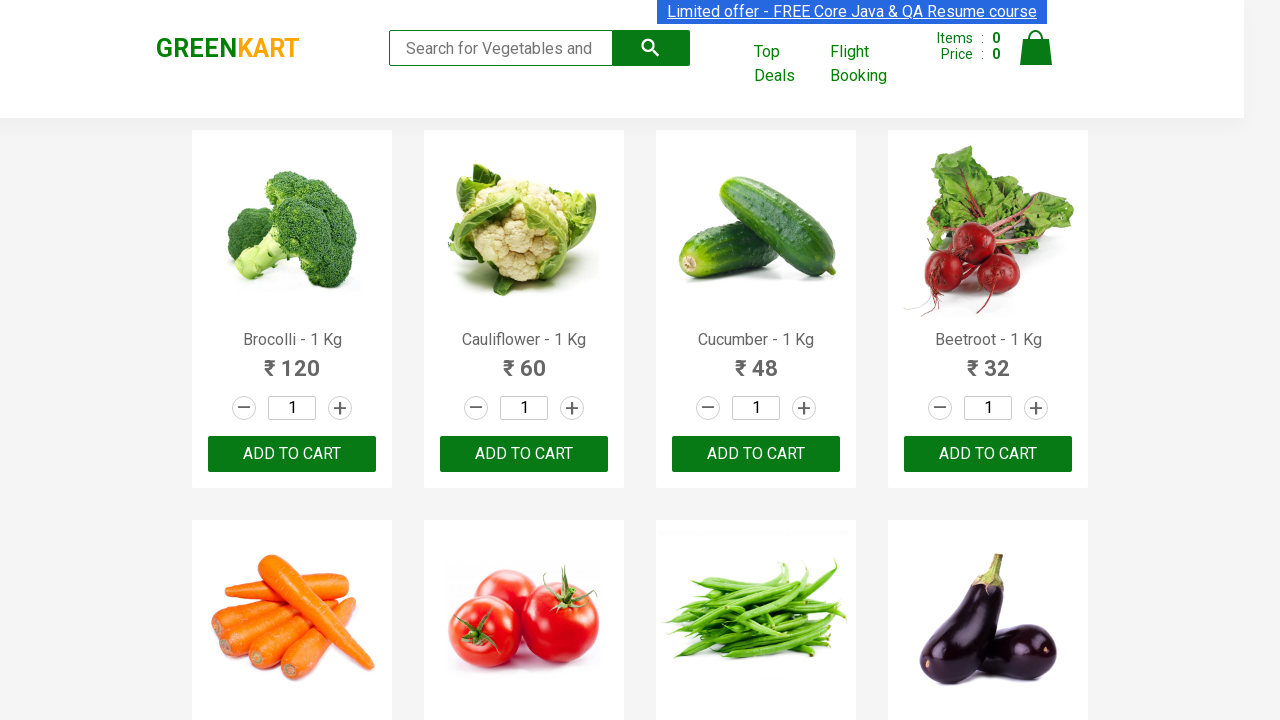

Filled search field with 'beetroot' on .search-keyword
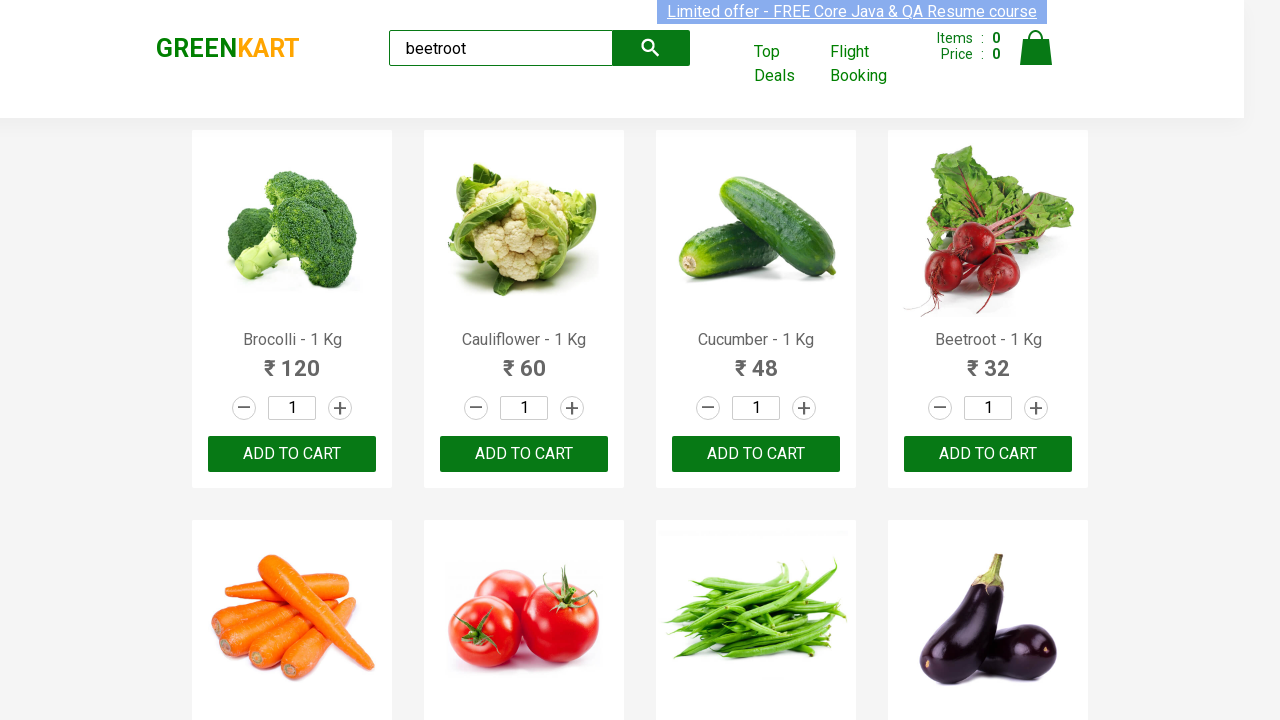

Waited 500ms for search results to load
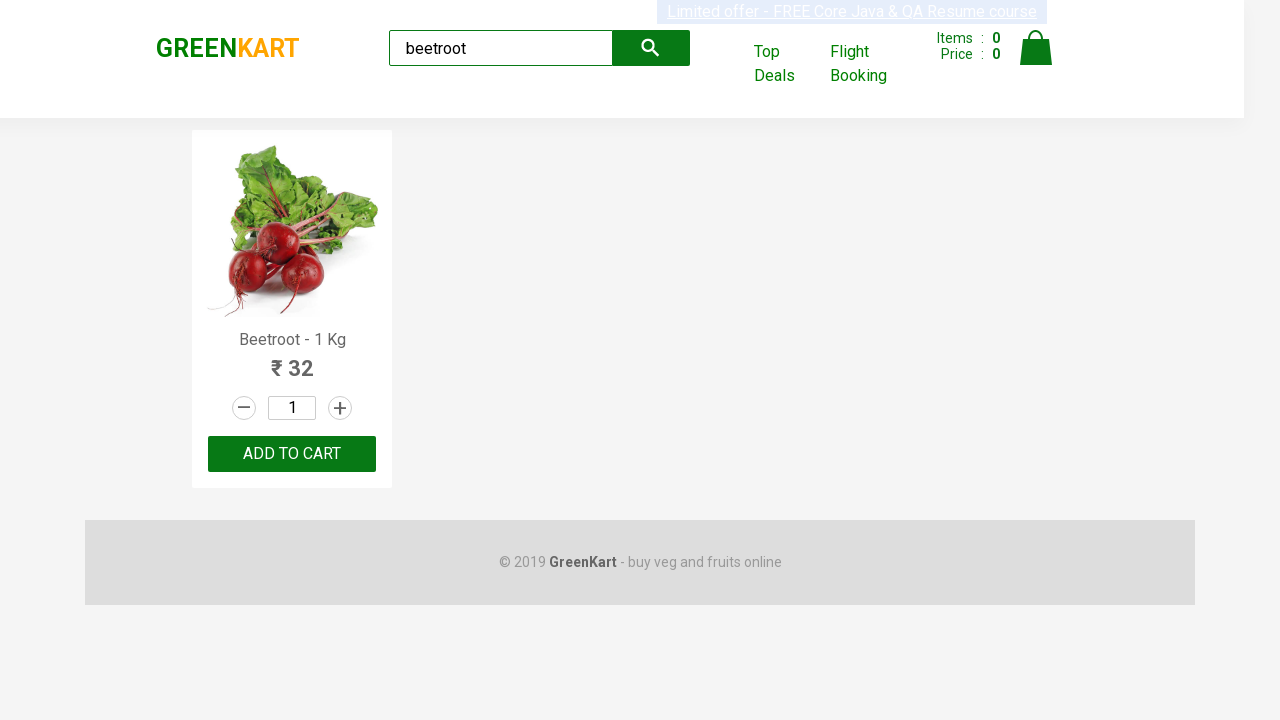

Located visible product in search results
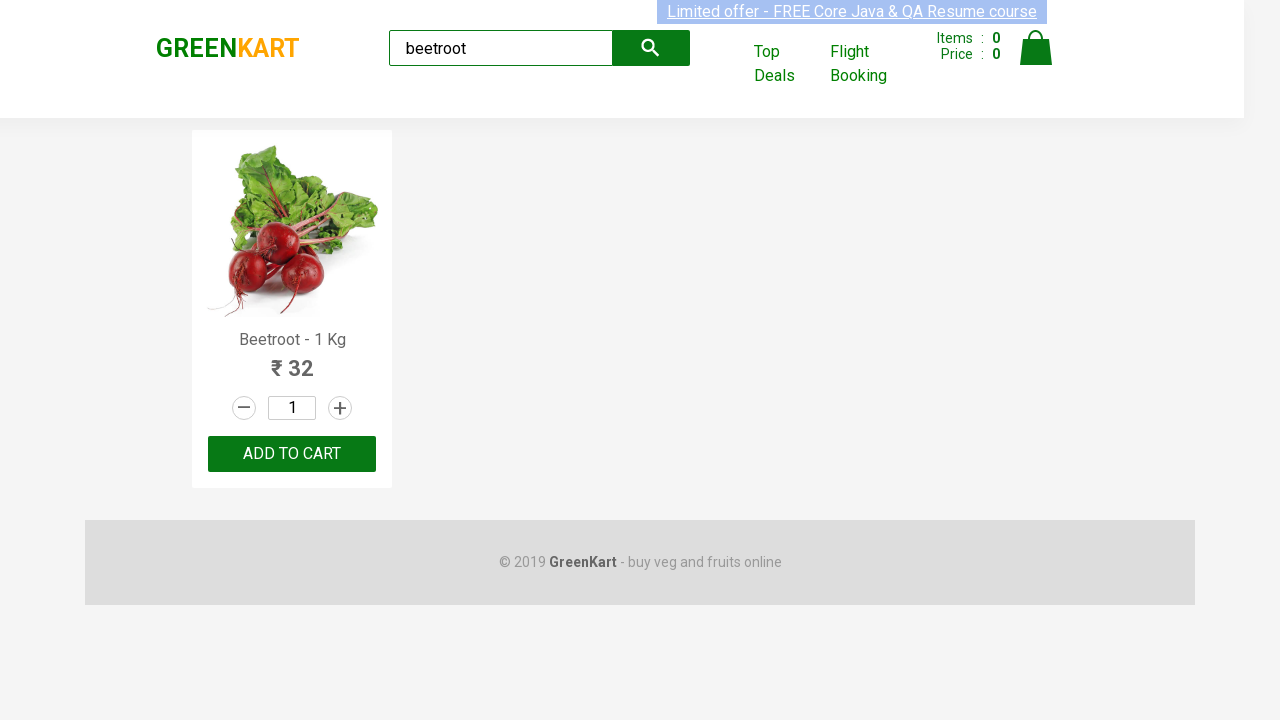

Verified exactly 1 product is displayed in search results
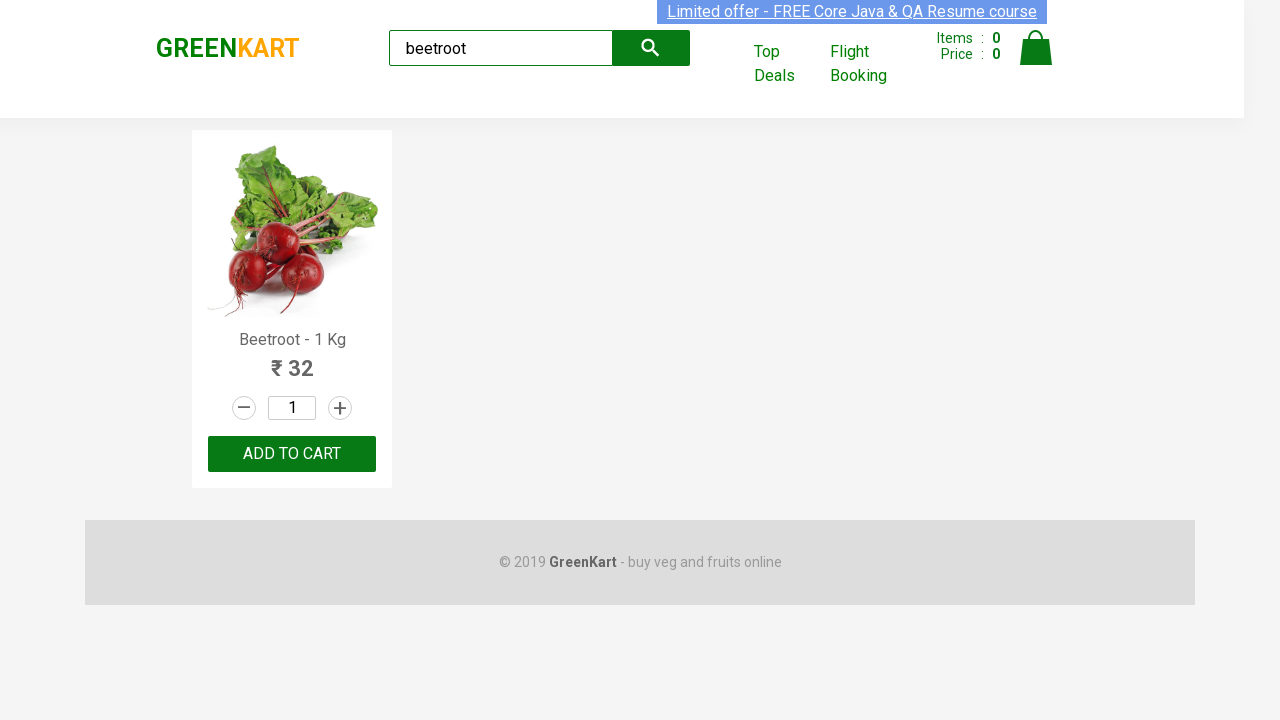

Verified product name contains 'Beetroot'
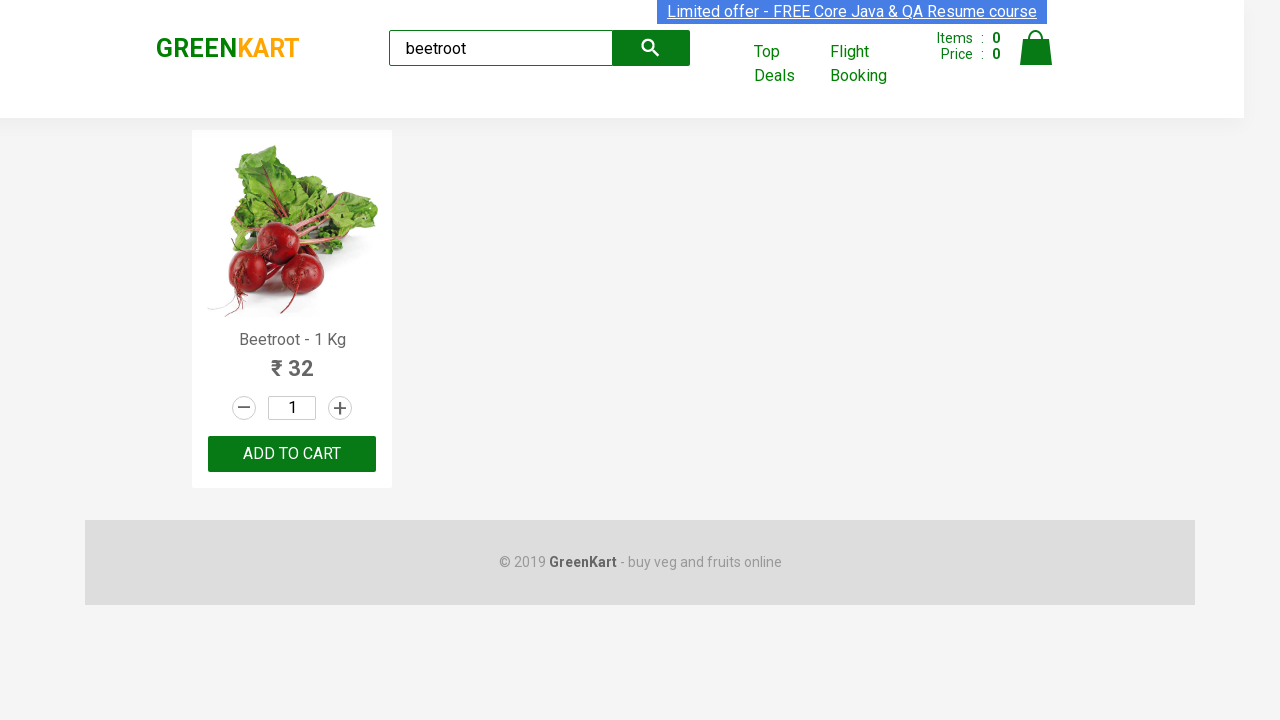

Clicked 'Add to Cart' button for Beetroot product at (292, 454) on .products .product:visible .product-action button
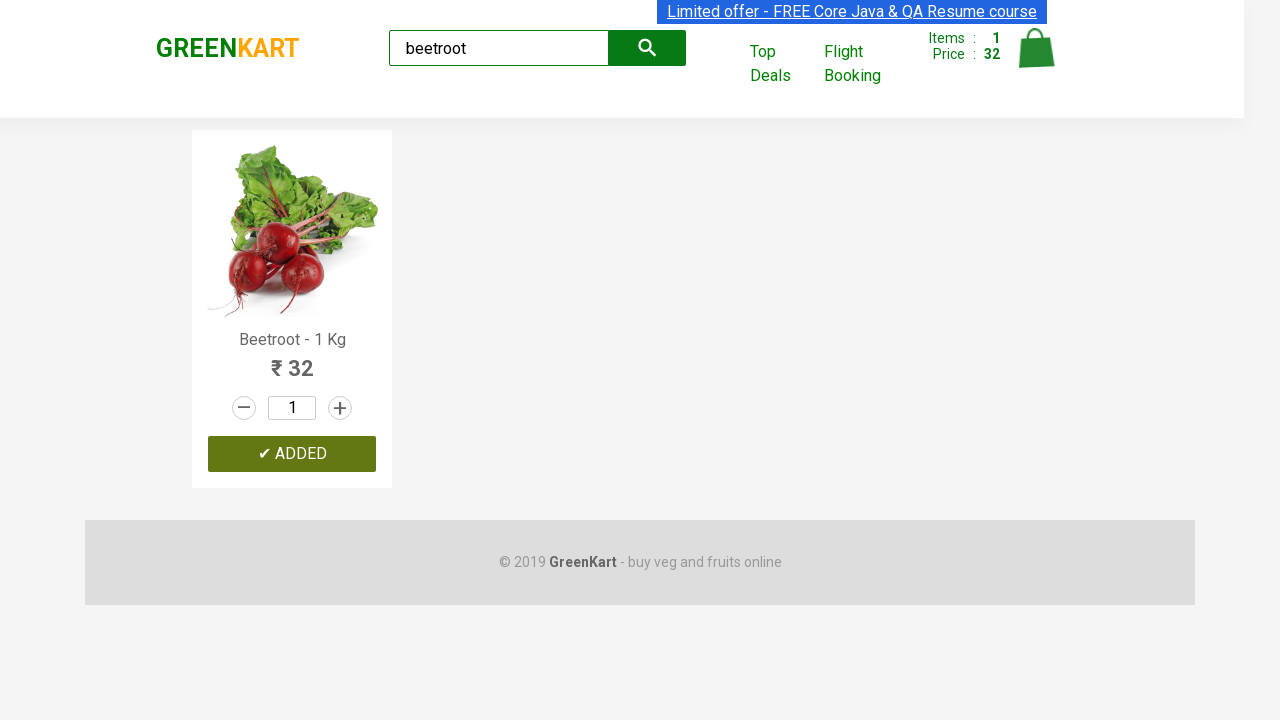

Verified cart item count is updated to 1
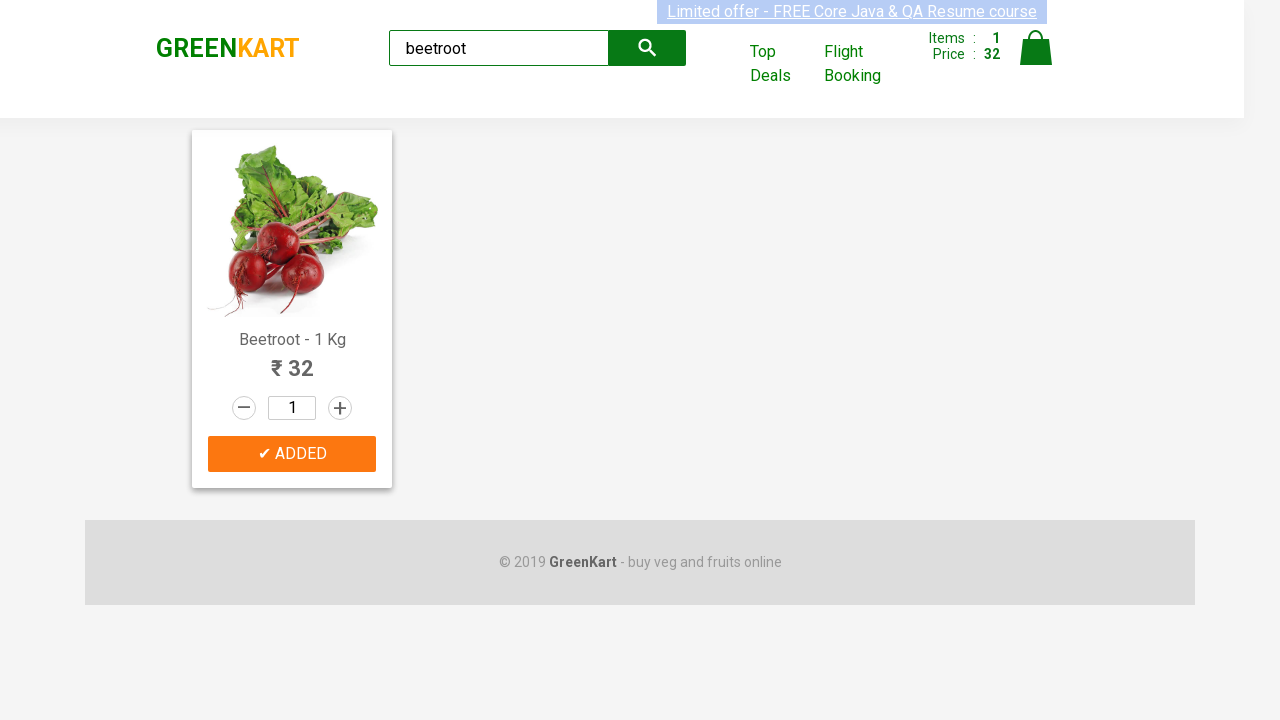

Verified cart total price is 32
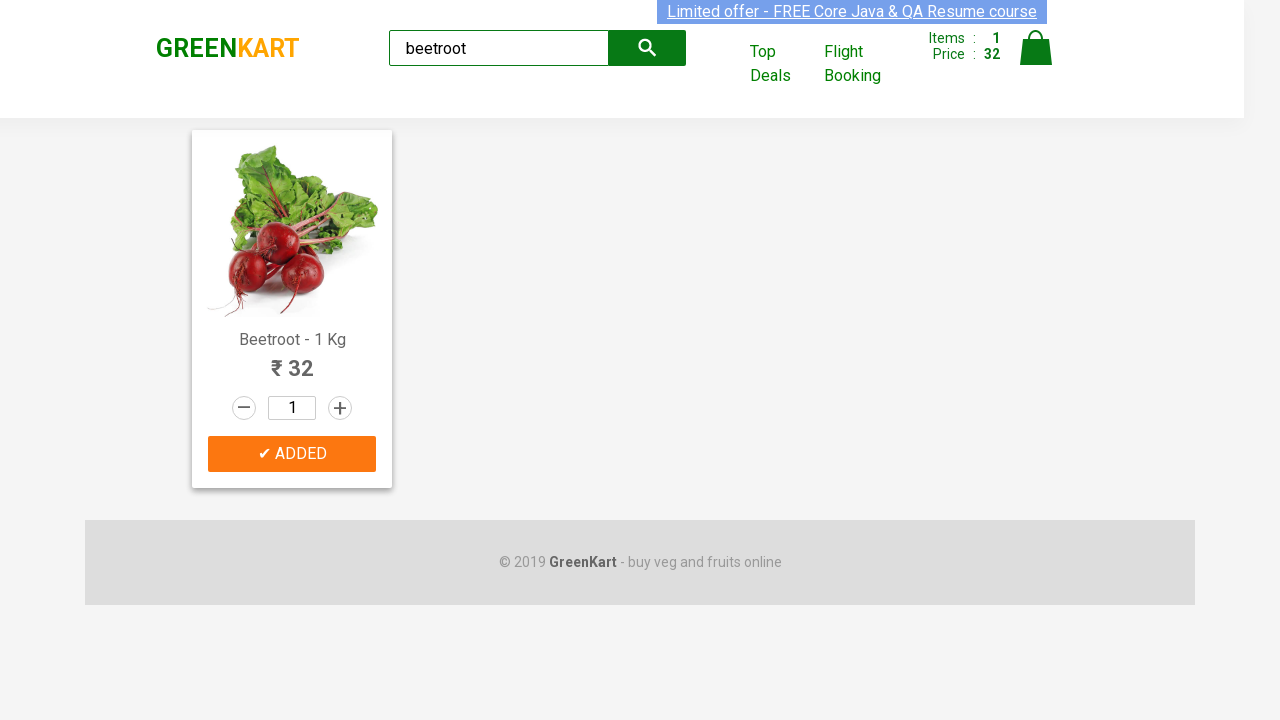

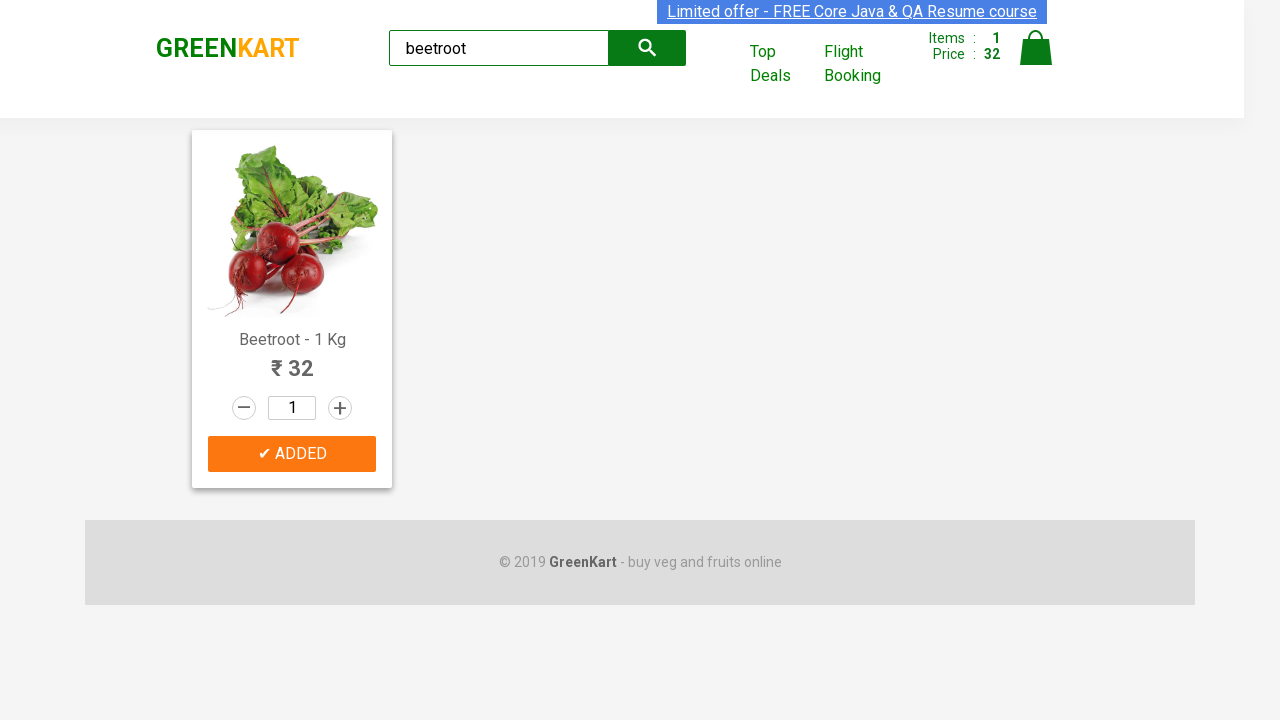